Tests prompt alert by triggering it, entering text, and accepting it

Starting URL: https://www.automationtestinginsider.com/2019/08/textarea-textarea-element-defines-multi.html

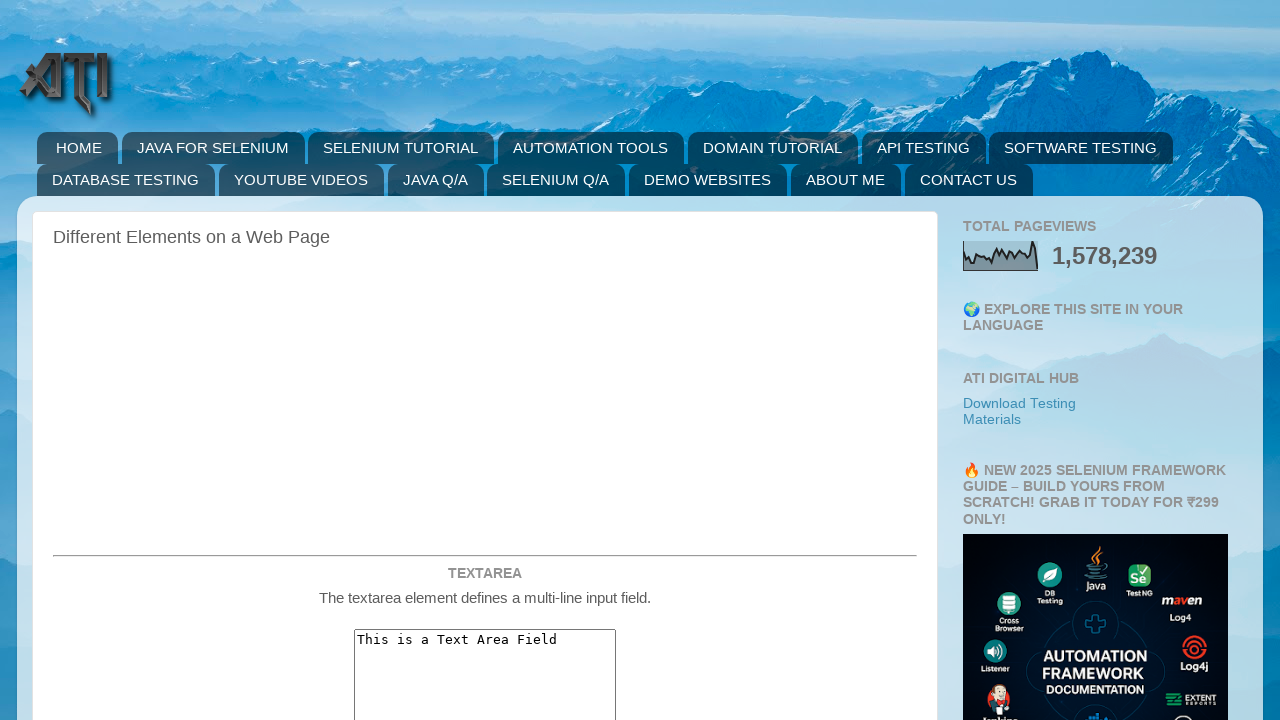

Set up dialog handler to accept prompt with 'Yes'
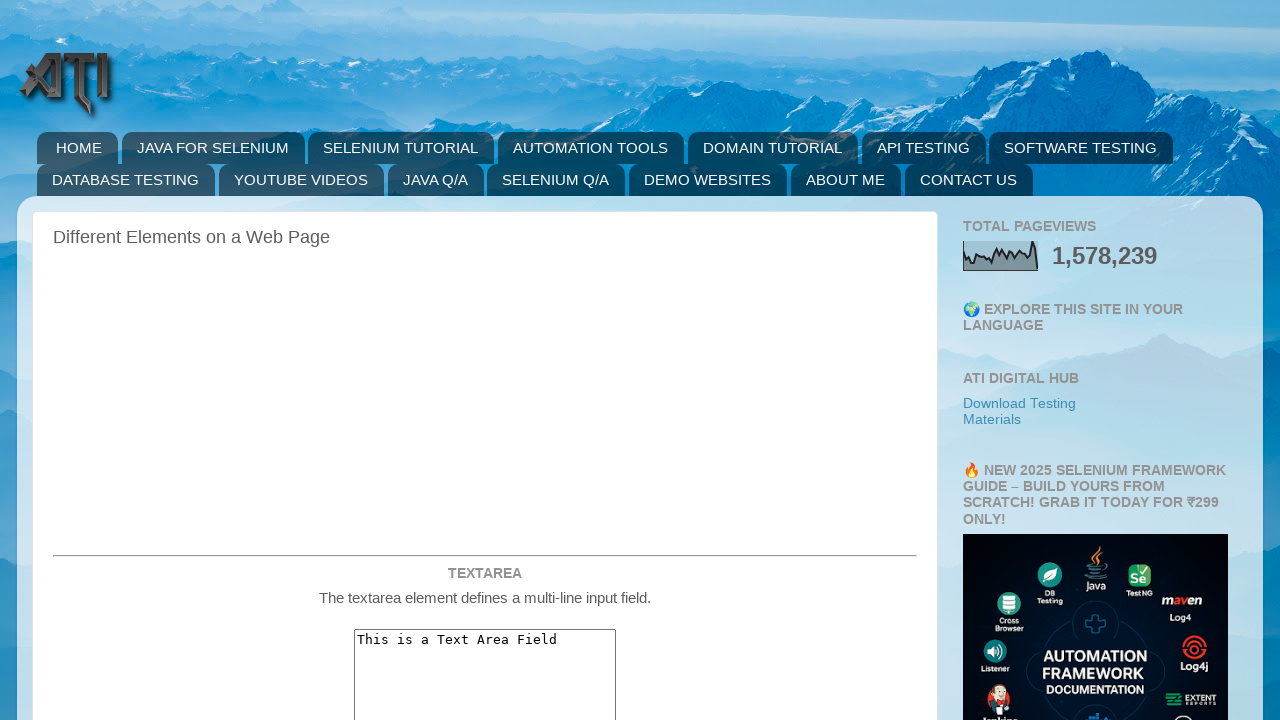

Clicked prompt alert button to trigger prompt dialog at (485, 361) on #promptAlert
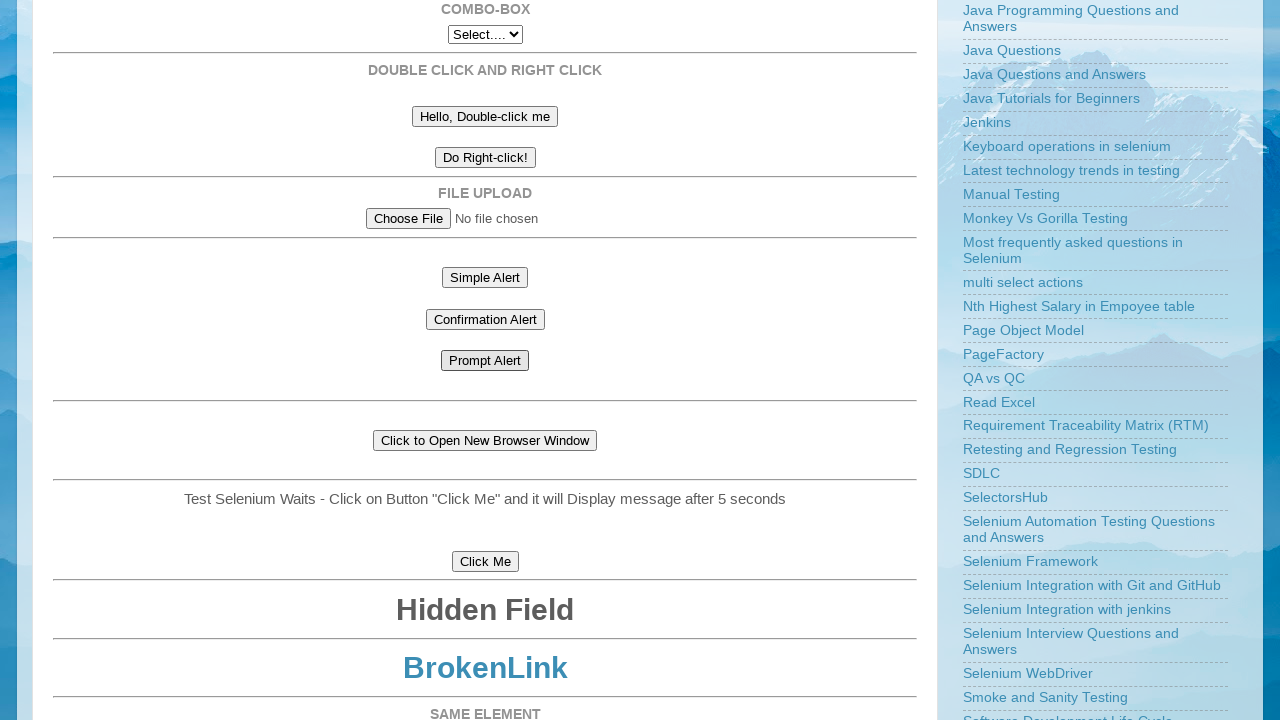

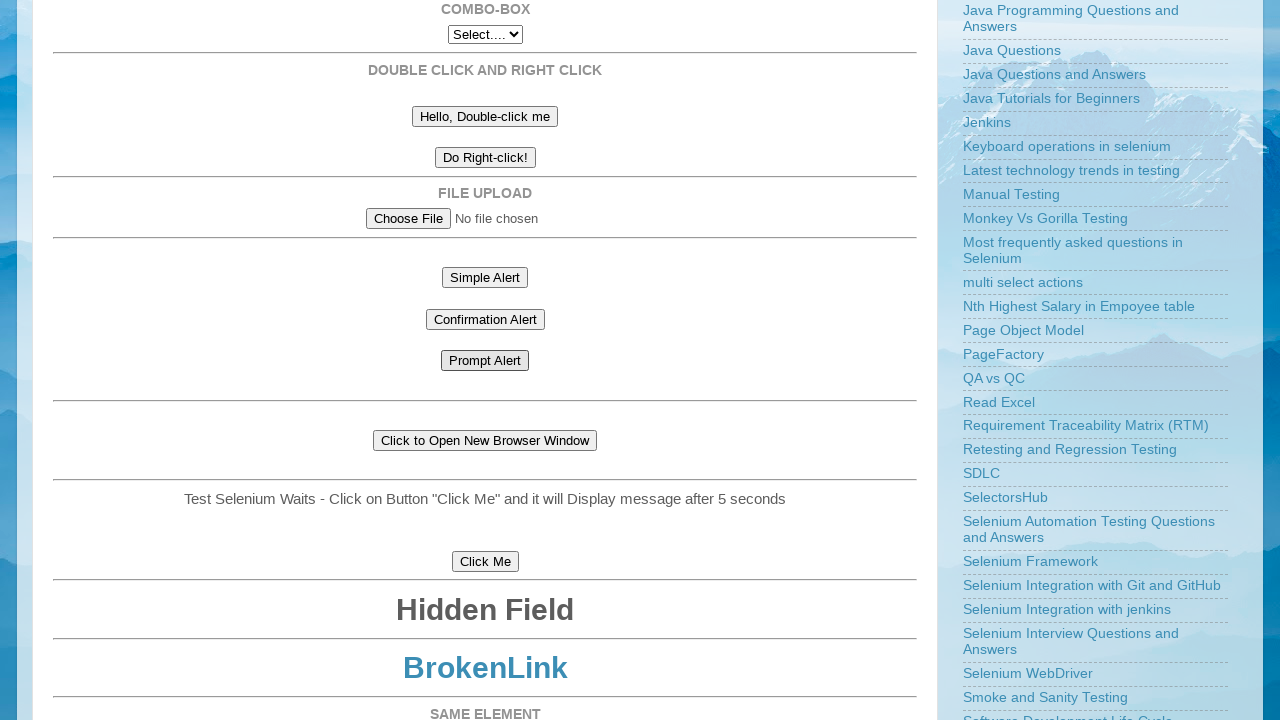